Tests dynamic controls by toggling checkboxes and enabling/disabling form inputs, demonstrating interaction with elements that change state

Starting URL: https://the-internet.herokuapp.com/

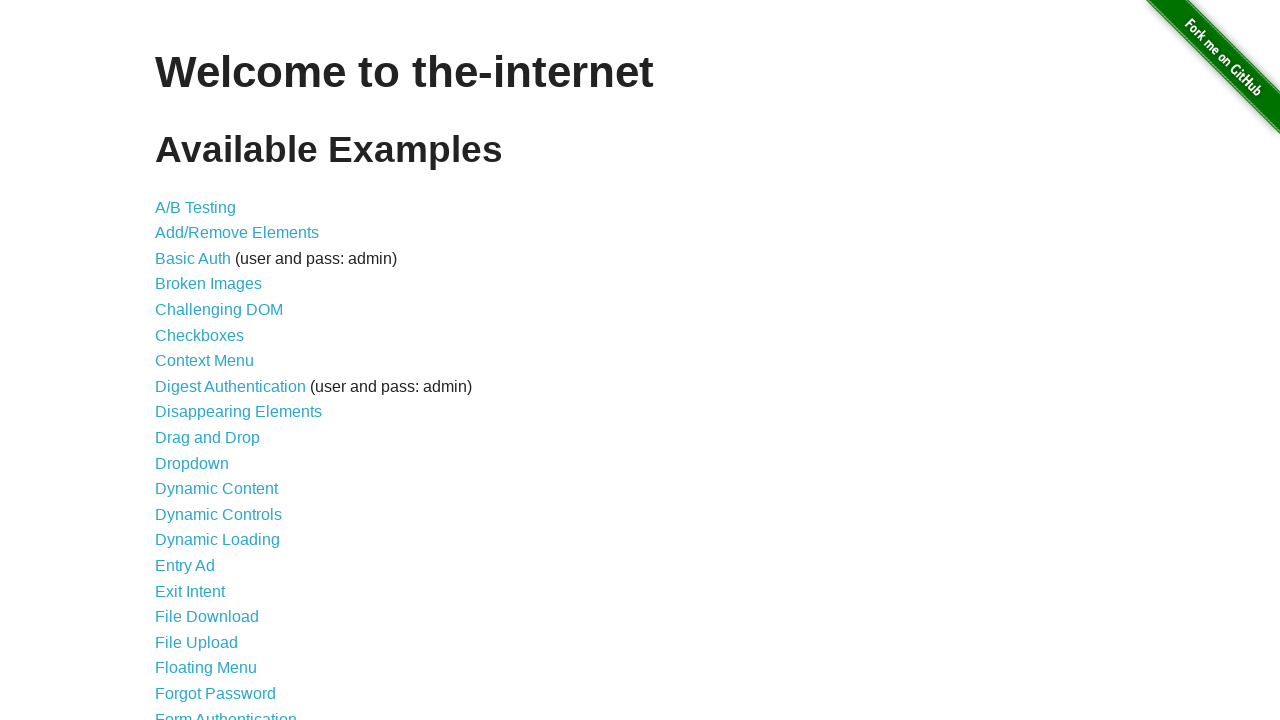

Clicked on Dynamic Controls link to navigate to the page at (218, 514) on text=Dynamic Controls
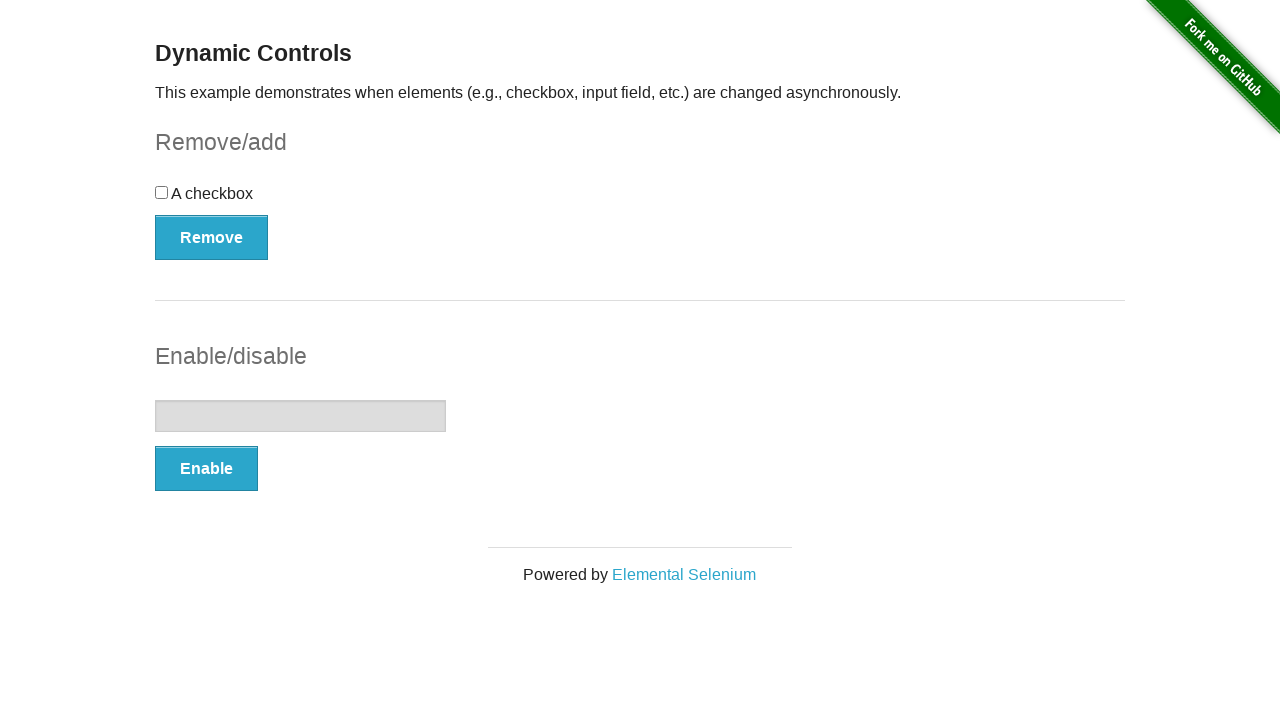

Clicked the checkbox to toggle its state at (162, 192) on #checkbox > input:nth-child(1)
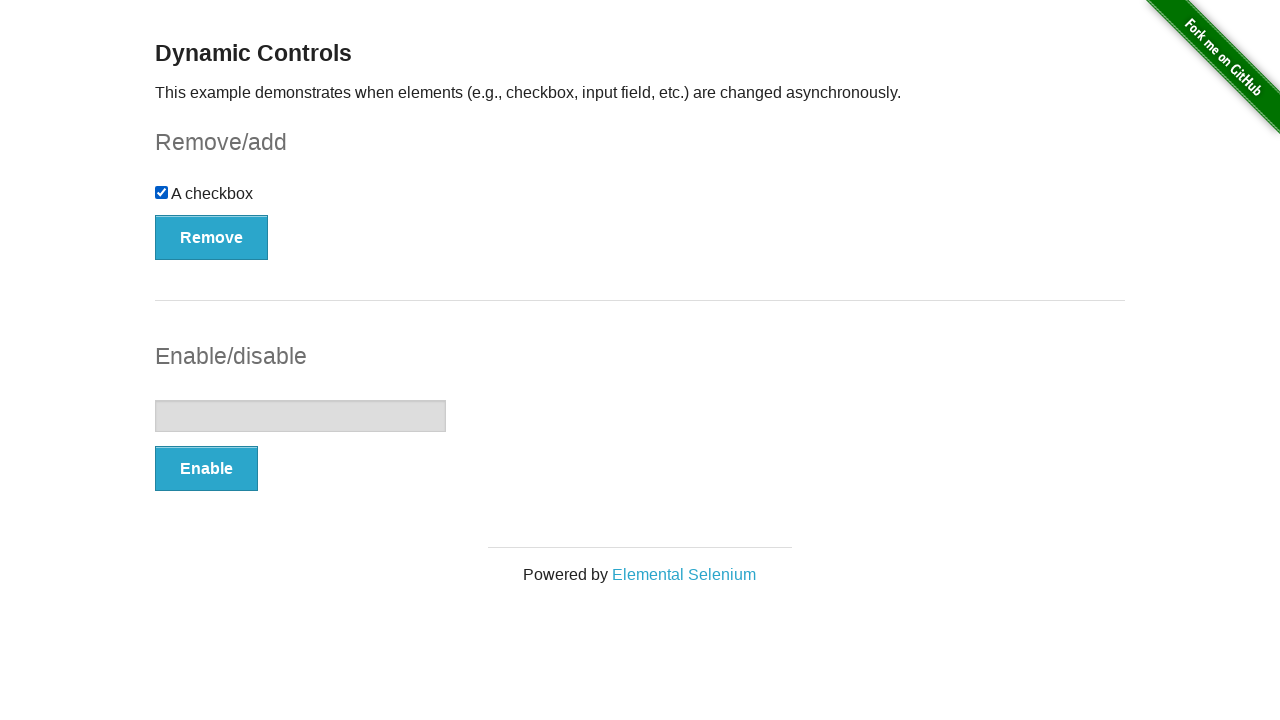

Clicked Remove button to remove the checkbox element at (212, 237) on #checkbox-example > button:nth-child(2)
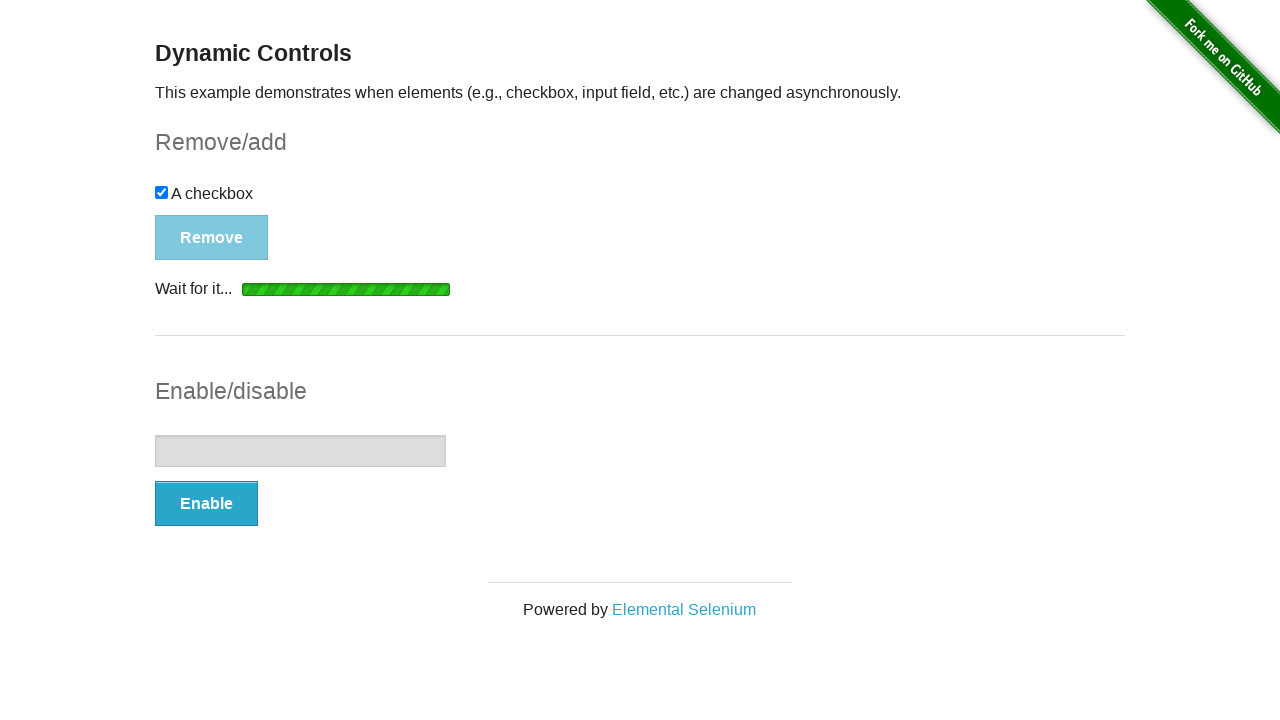

Waited for Add button to become visible
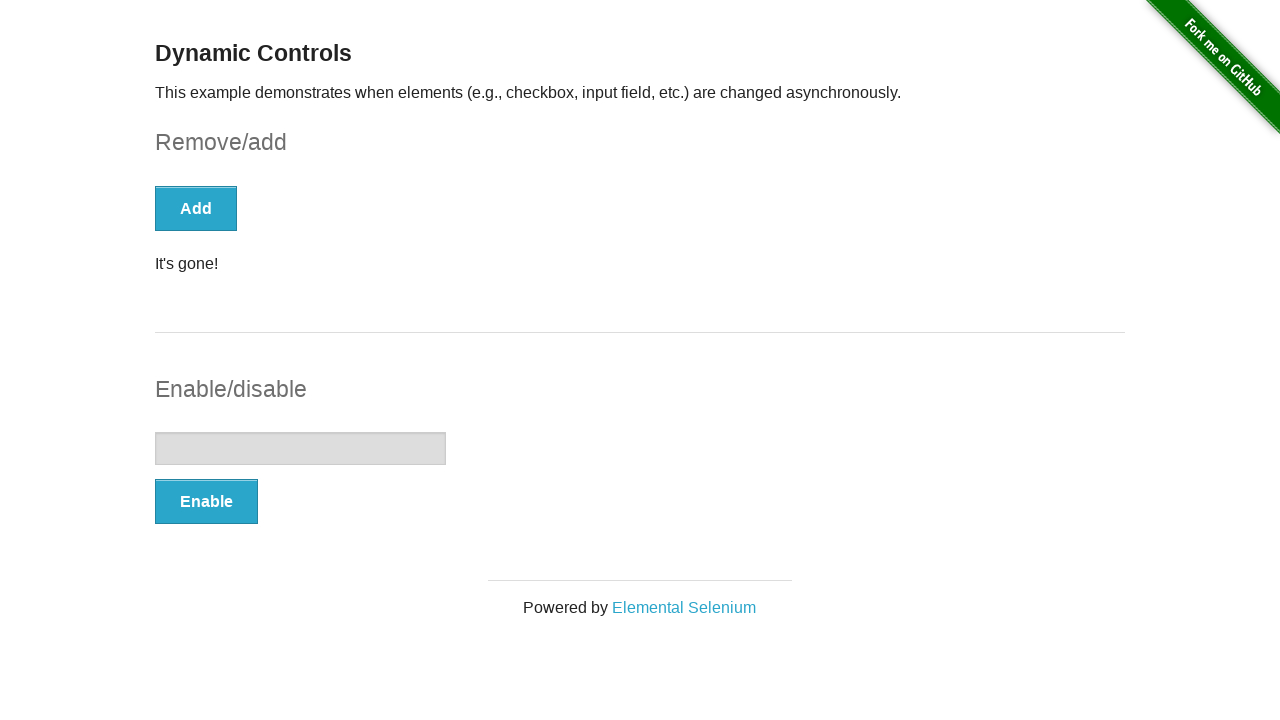

Clicked Add button to restore the checkbox element at (196, 208) on #checkbox-example > button:nth-child(1)
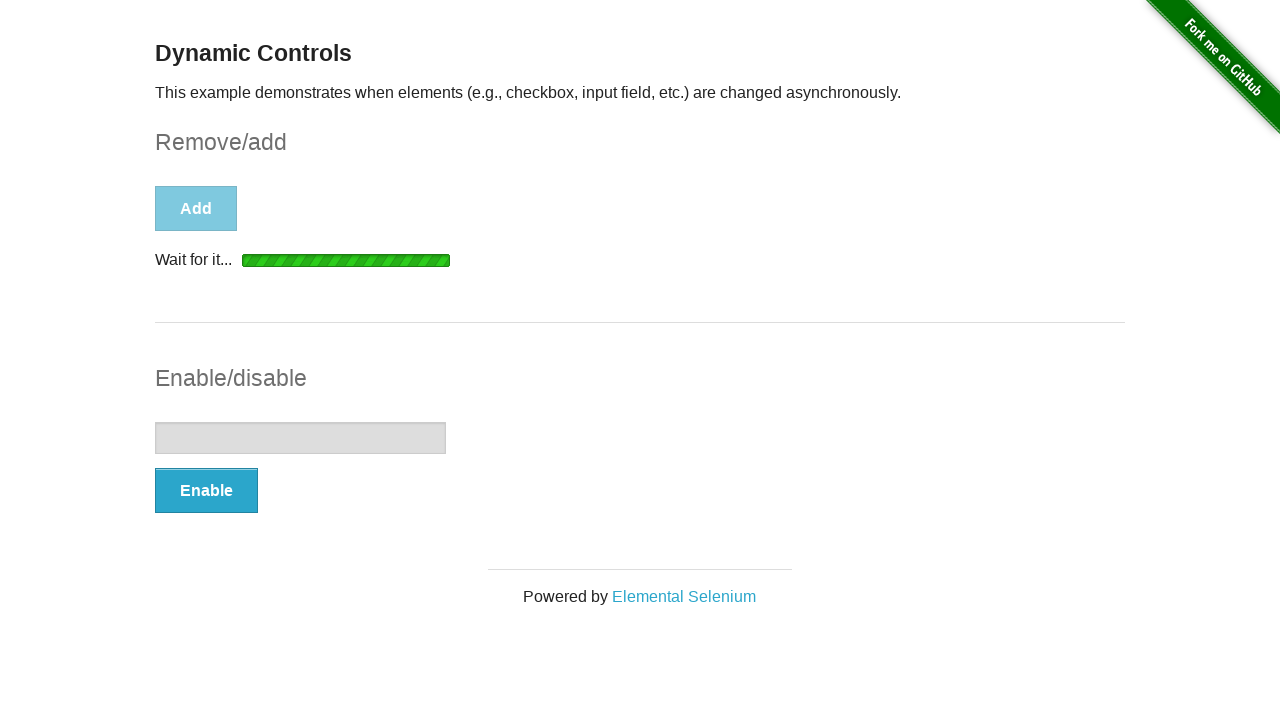

Clicked Enable button to enable the text input field at (206, 491) on #input-example > button:nth-child(2)
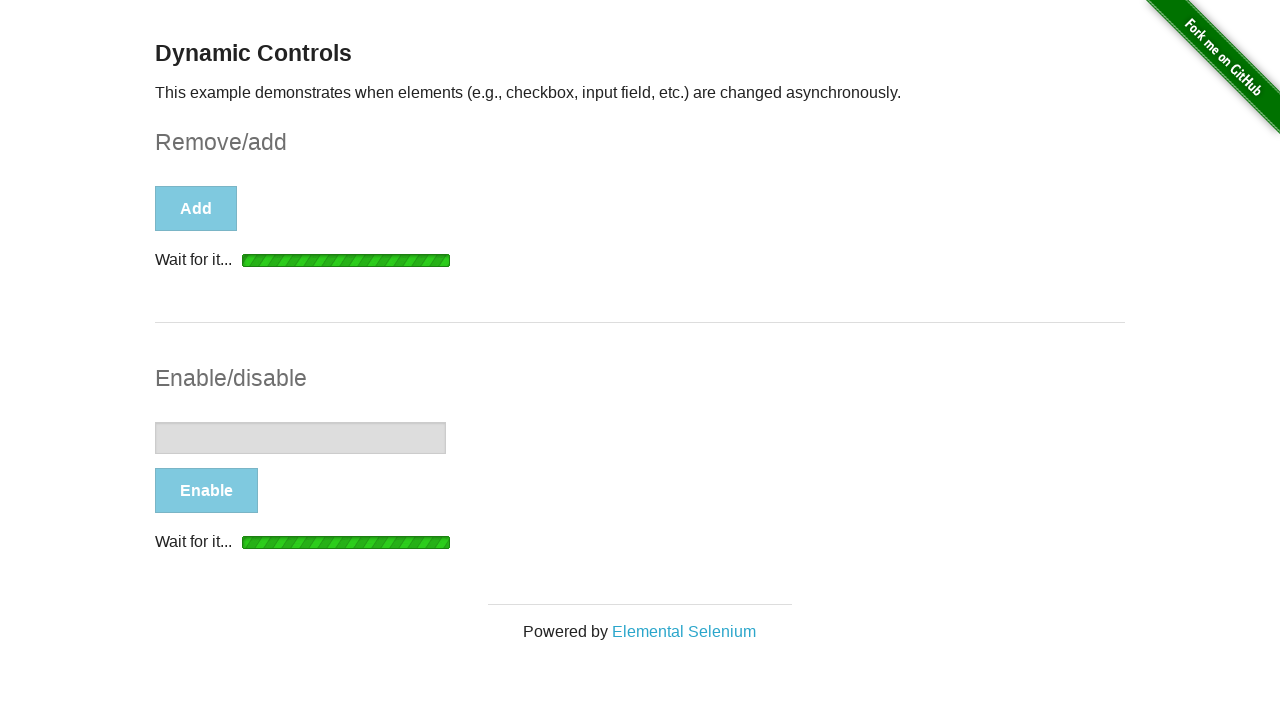

Waited for the Disable button to appear, confirming input is enabled
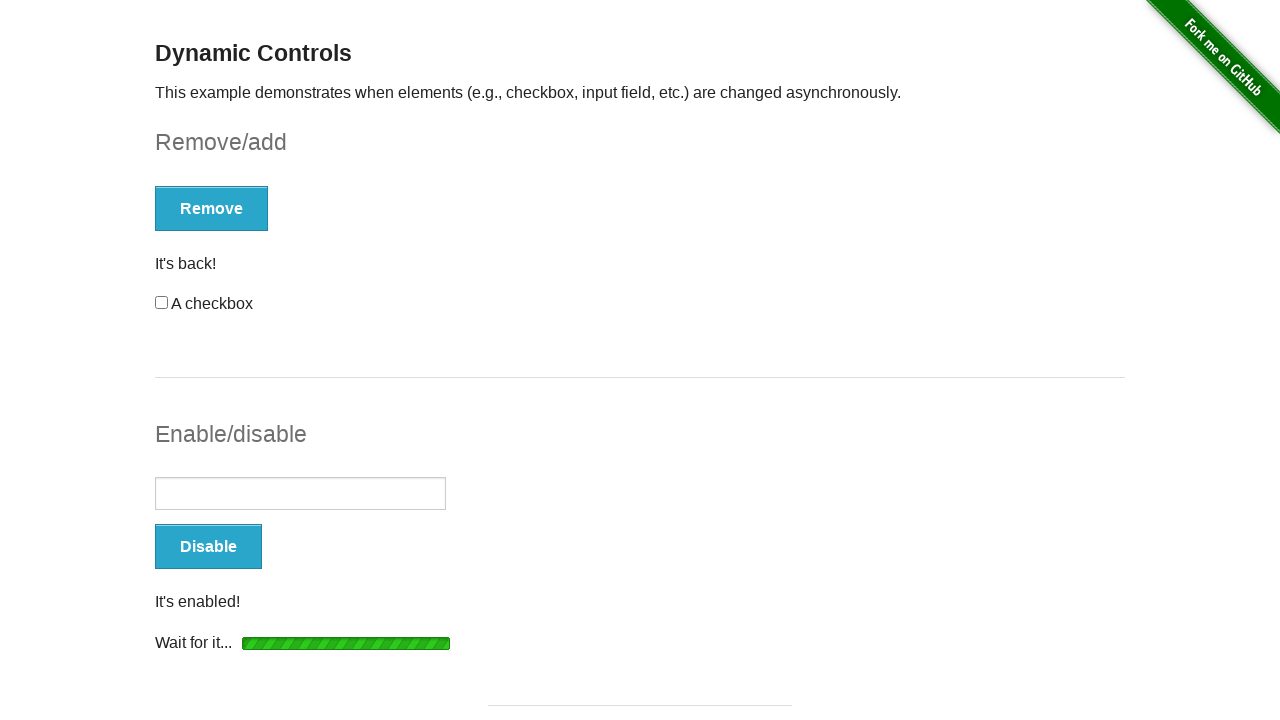

Filled the enabled text input with 'Platzi' on #input-example > input:nth-child(1)
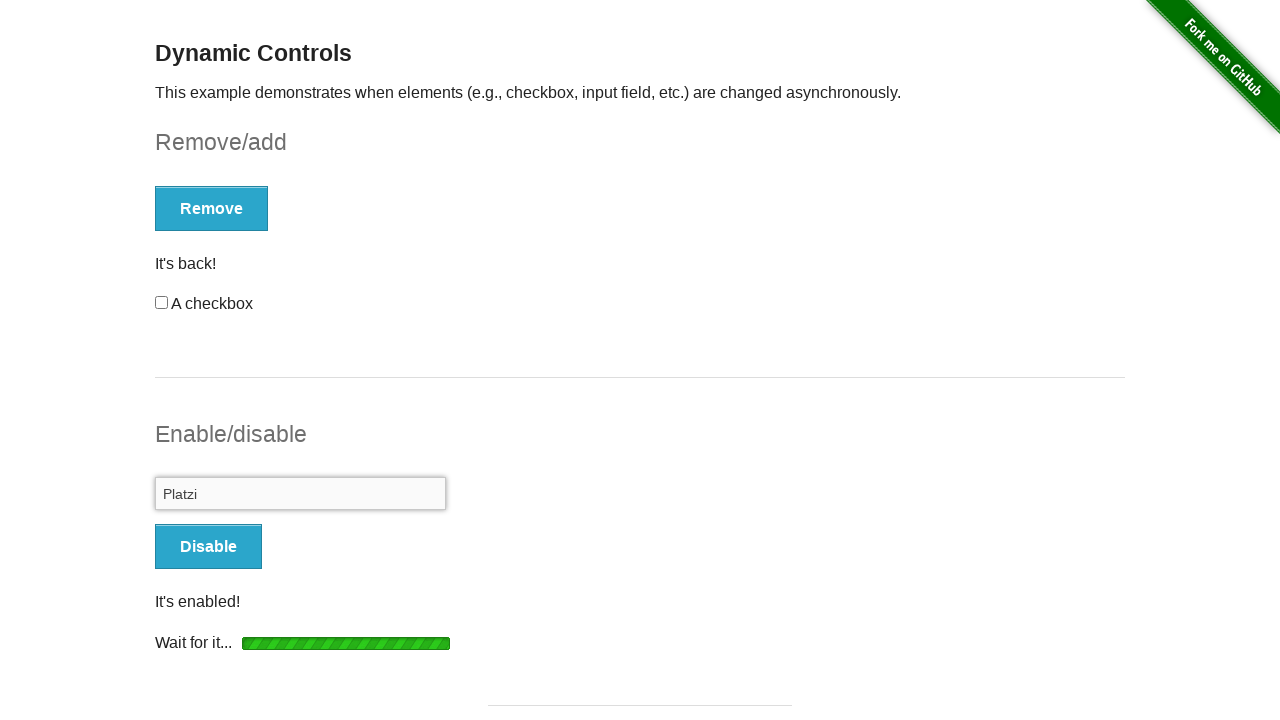

Clicked Disable button to disable the text input field at (208, 546) on #input-example > button:nth-child(2)
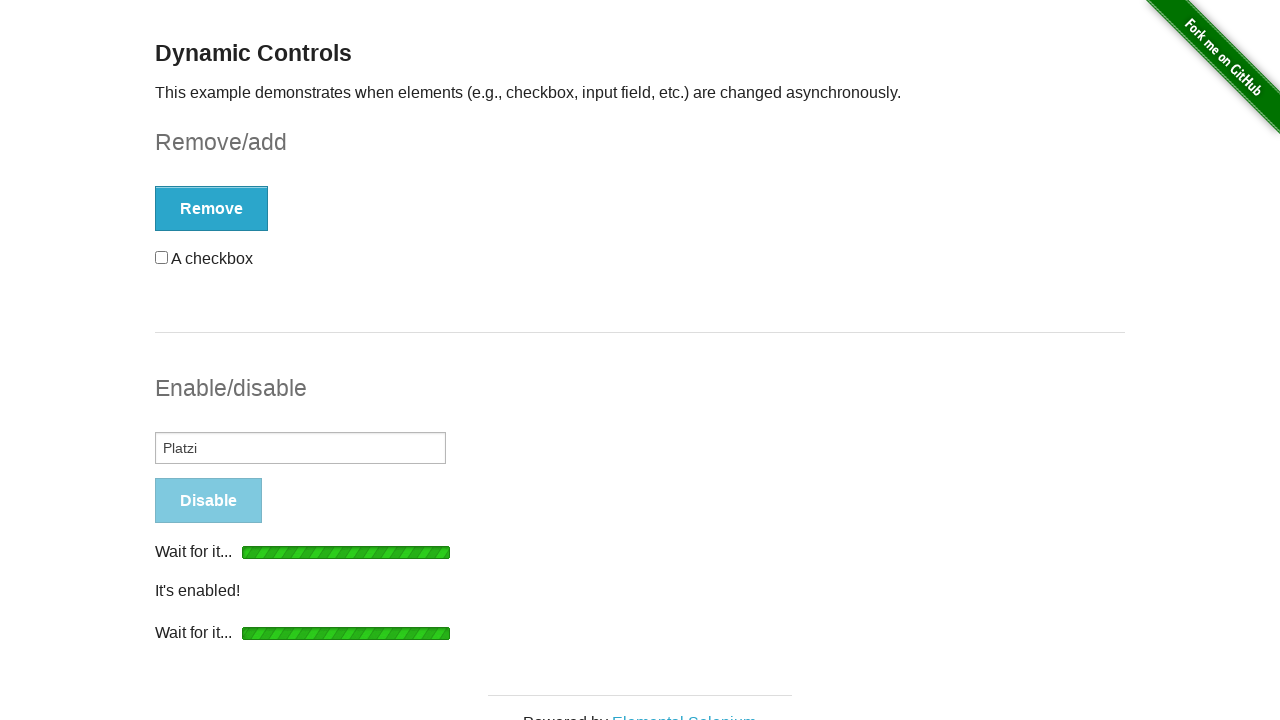

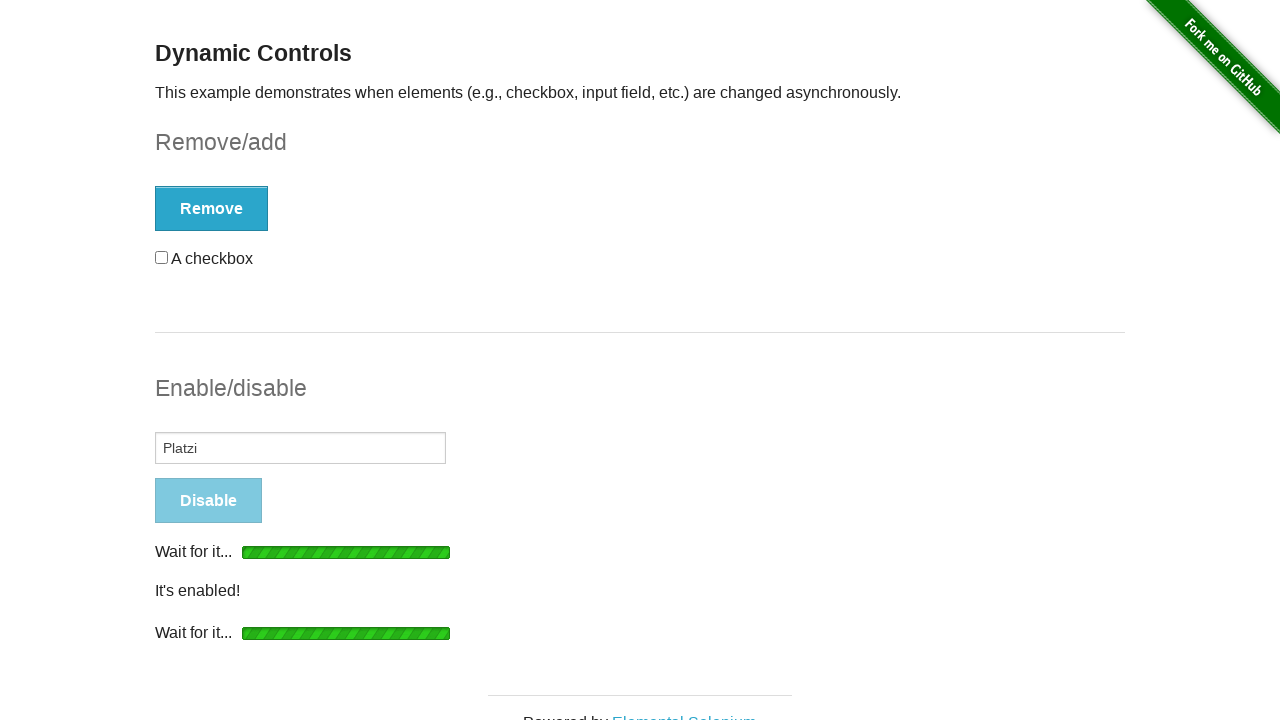